Tests dynamic element addition and removal functionality by clicking the "Add Element" button multiple times and verifying the created elements

Starting URL: http://the-internet.herokuapp.com/add_remove_elements/

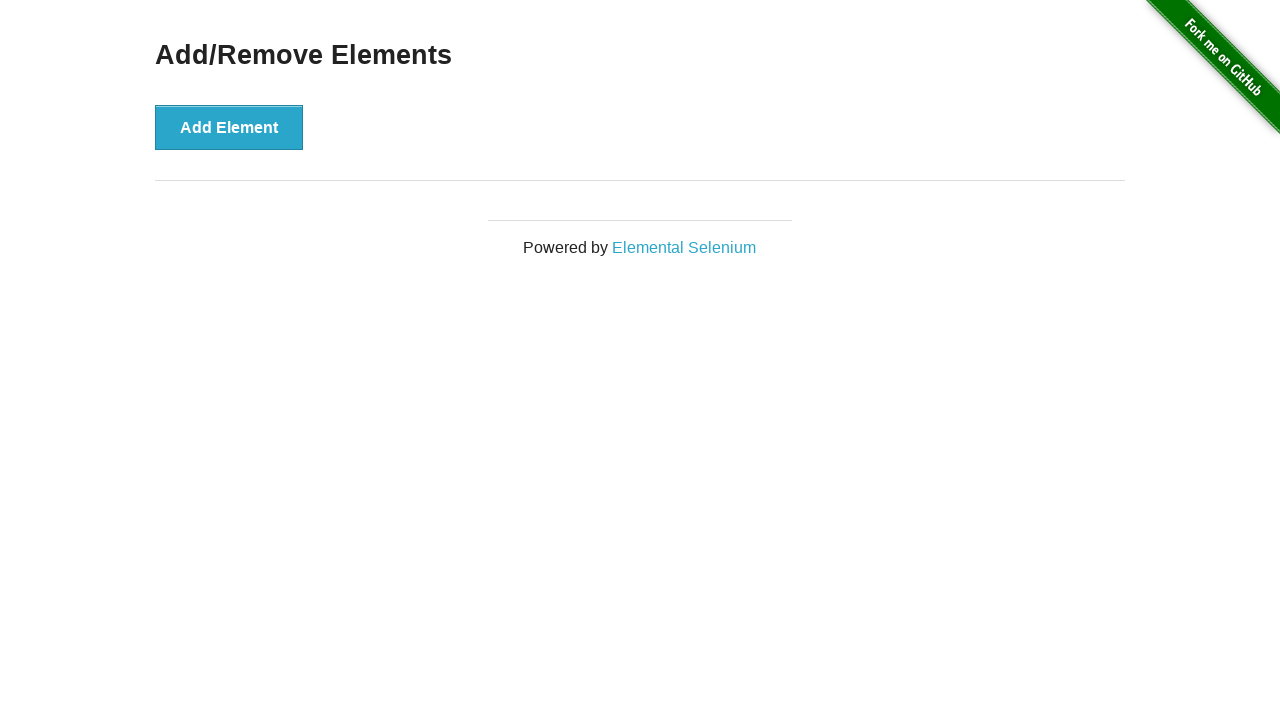

Clicked 'Add Element' button to create a new element at (229, 127) on [onclick="addElement()"]
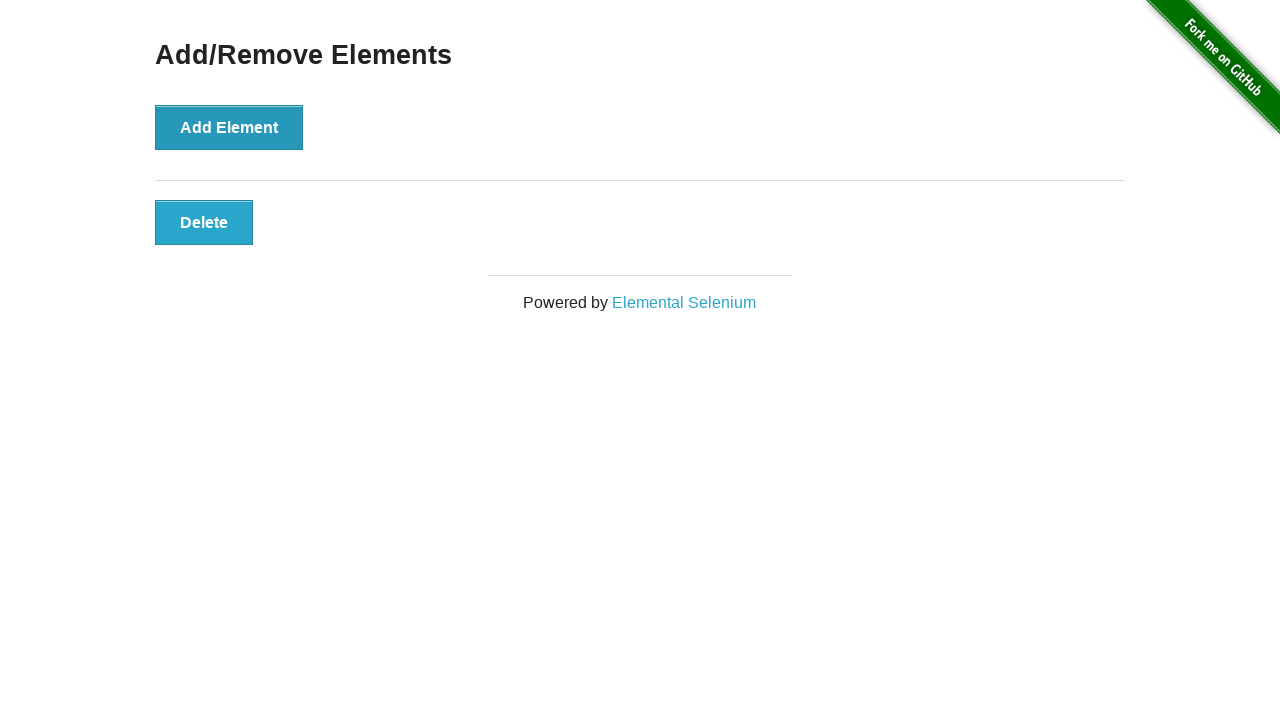

Clicked 'Add Element' button to create a new element at (229, 127) on [onclick="addElement()"]
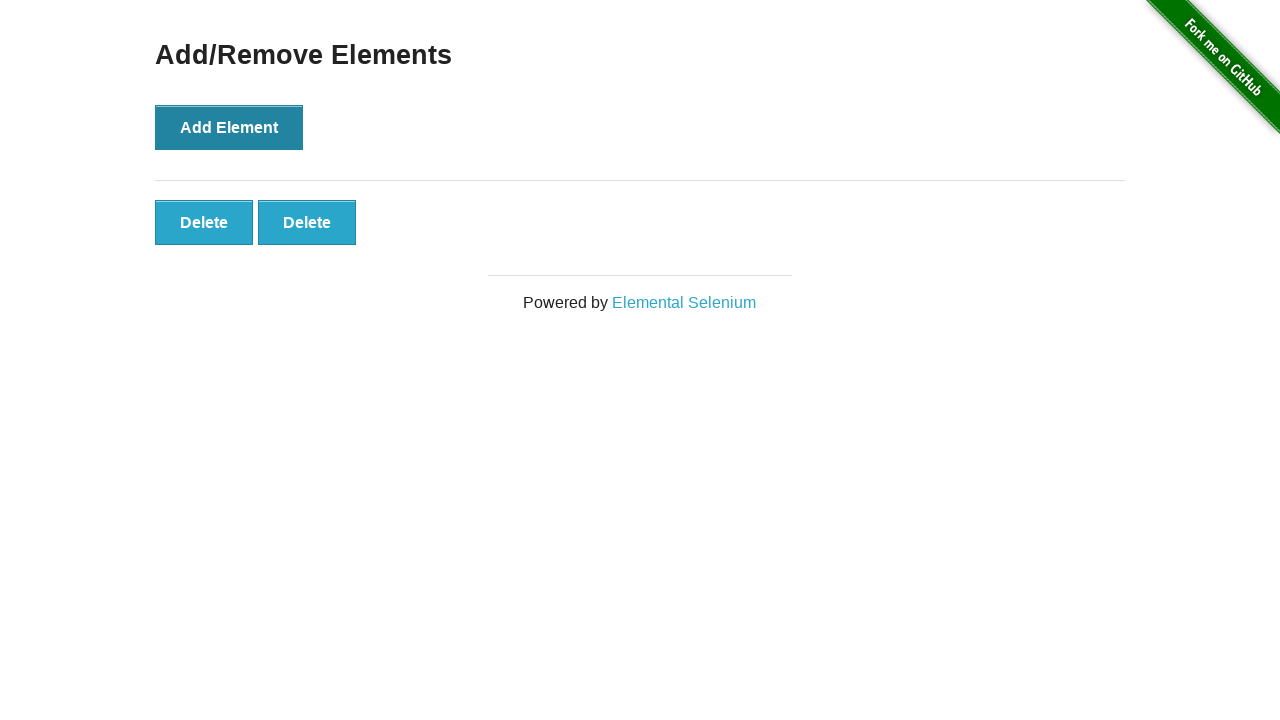

Clicked 'Add Element' button to create a new element at (229, 127) on [onclick="addElement()"]
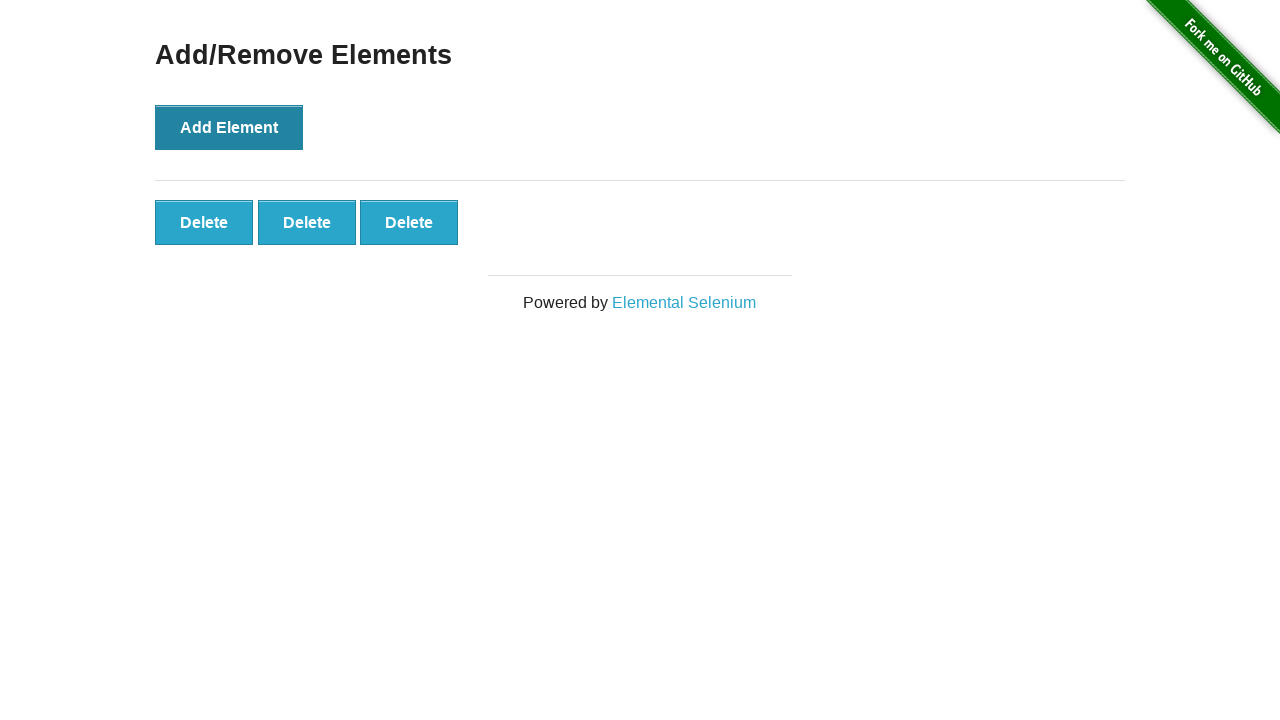

Clicked 'Add Element' button to create a new element at (229, 127) on [onclick="addElement()"]
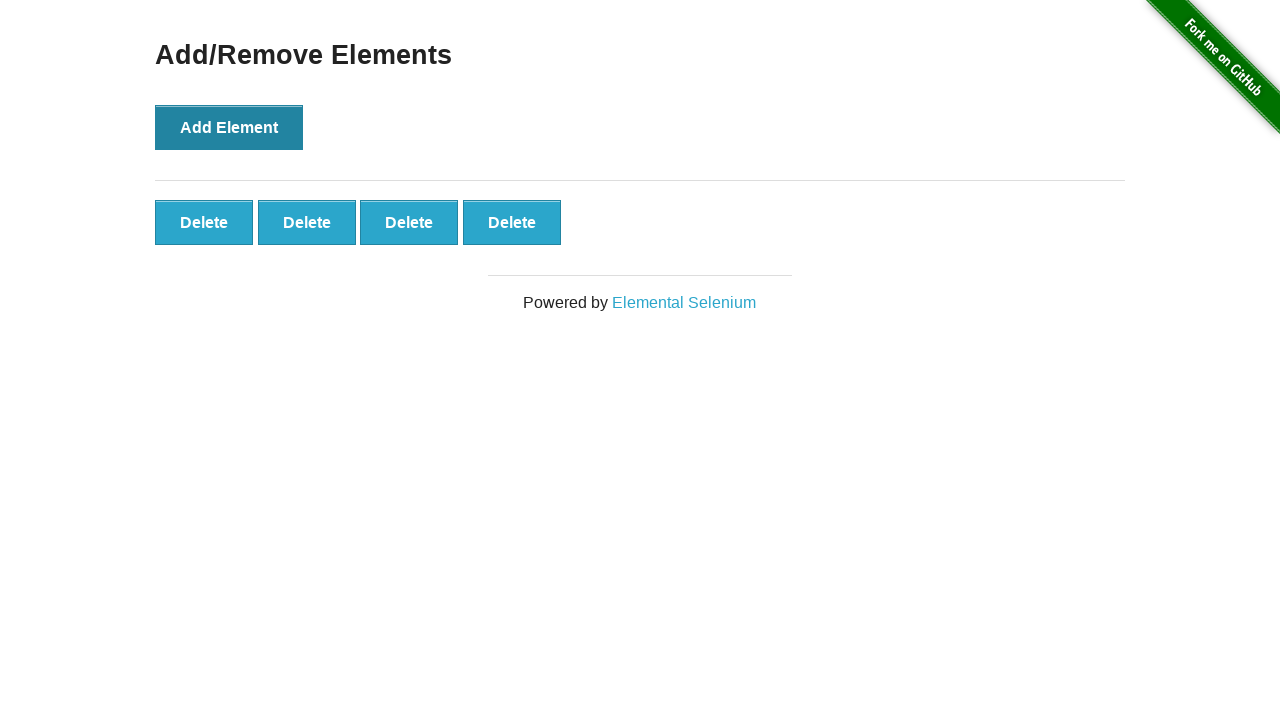

Clicked 'Add Element' button to create a new element at (229, 127) on [onclick="addElement()"]
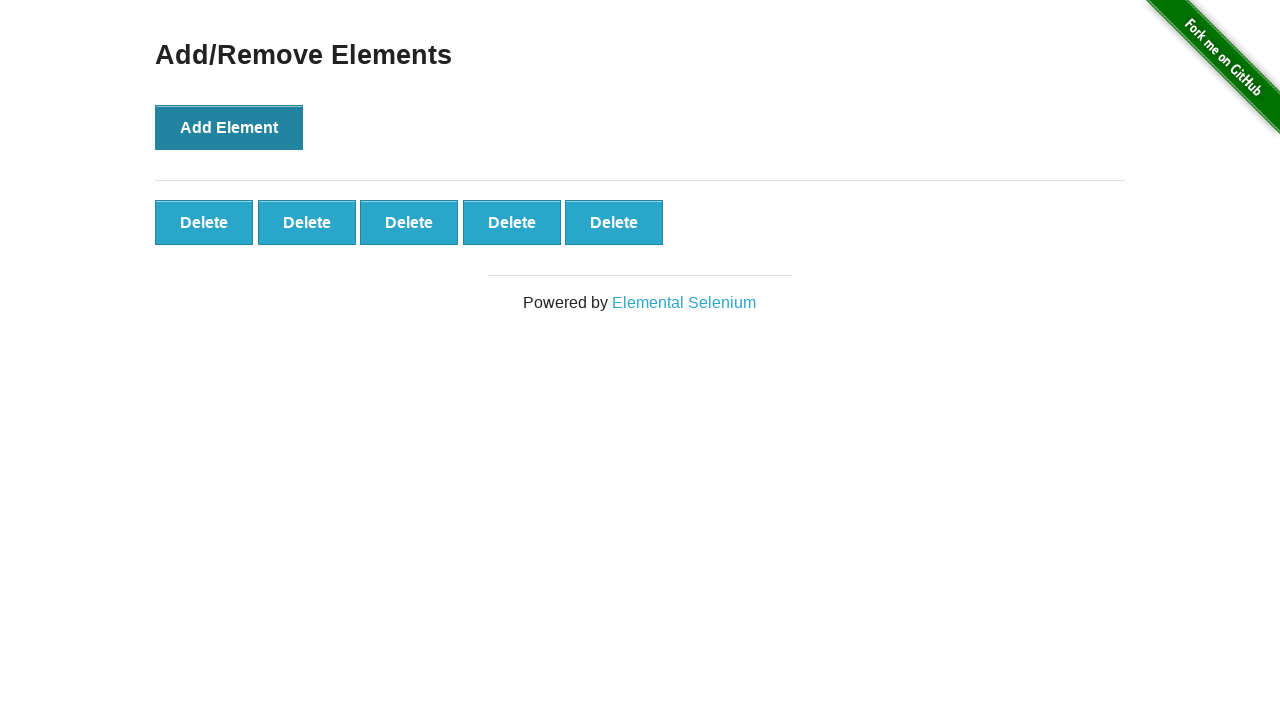

Waited for delete button selector to be available
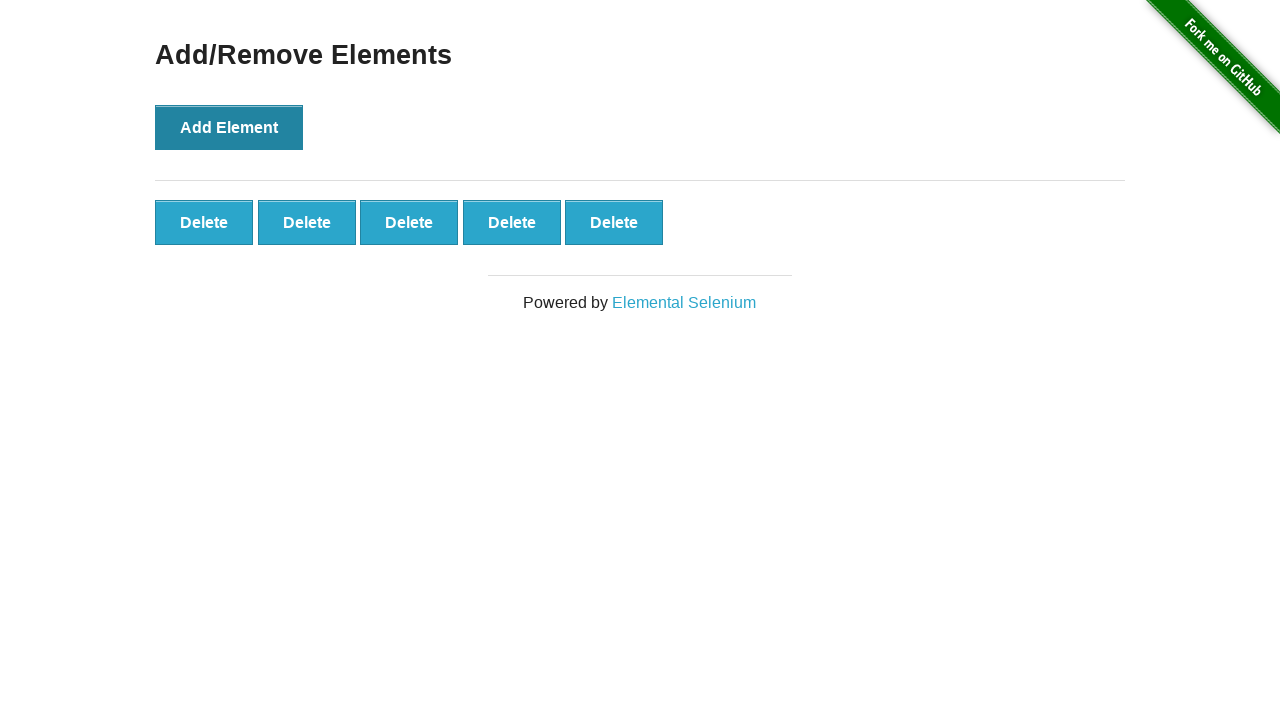

Retrieved all delete buttons from the page
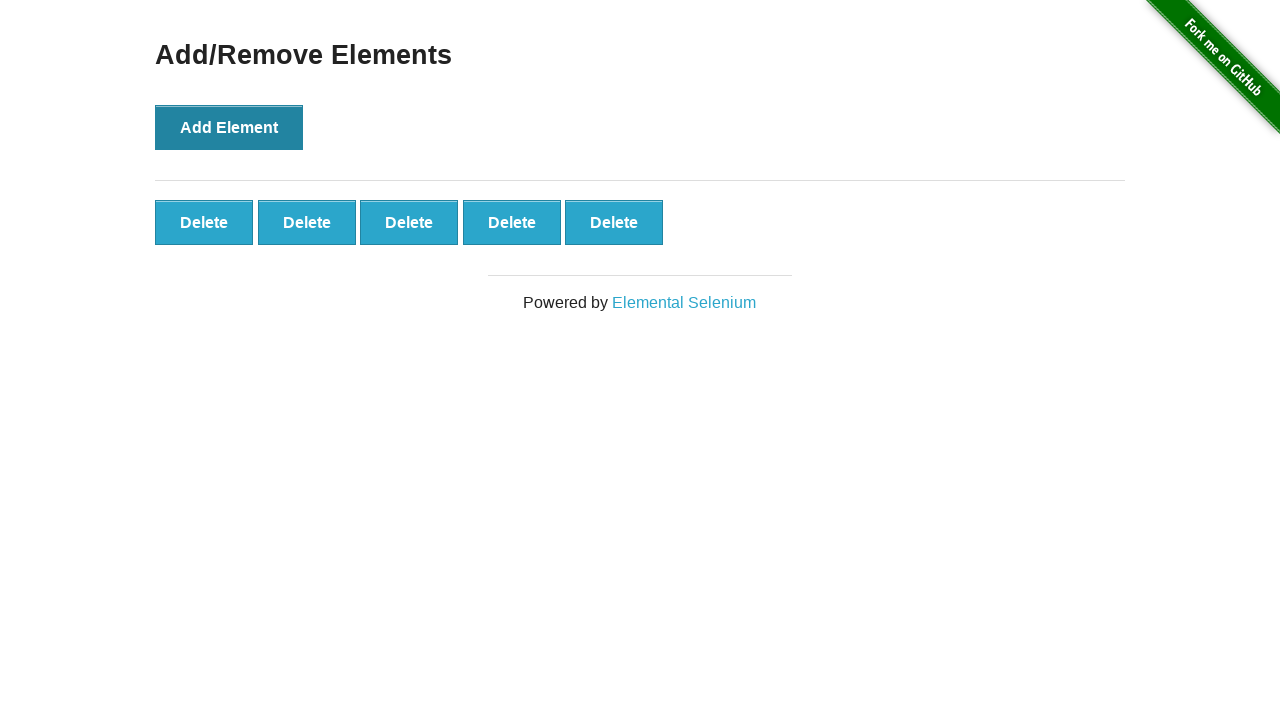

Verified that exactly 5 delete buttons were created
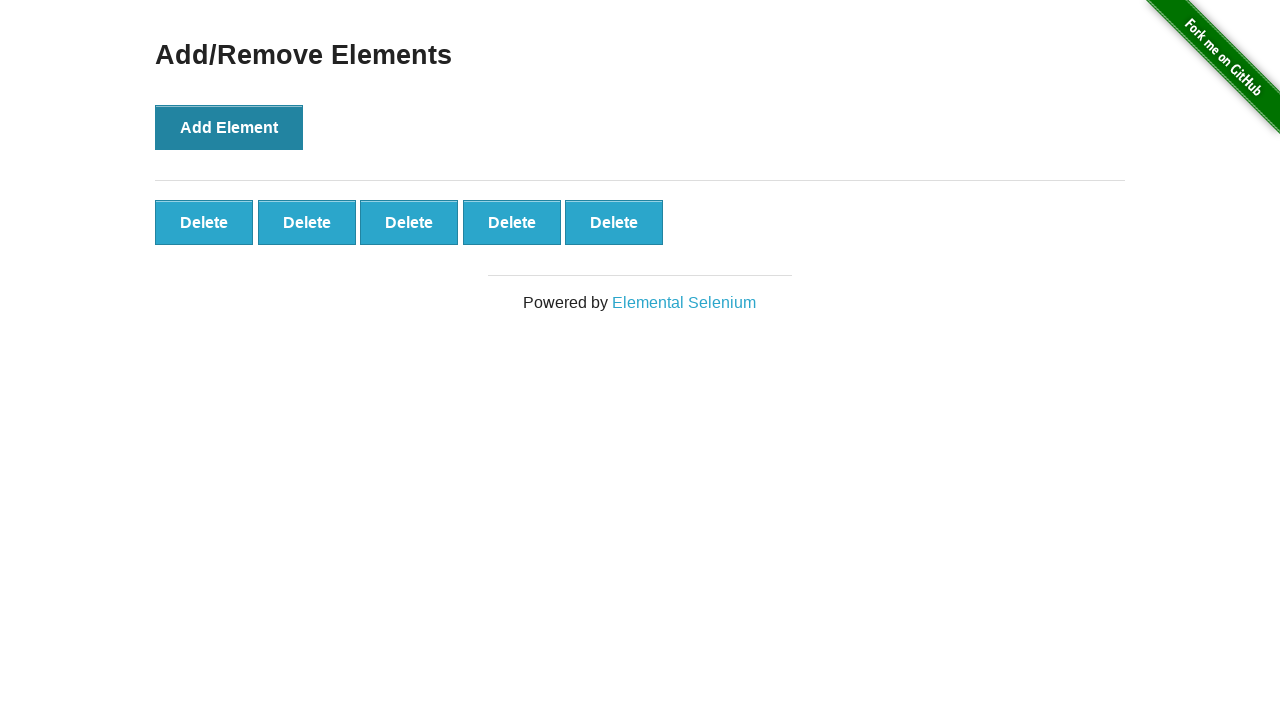

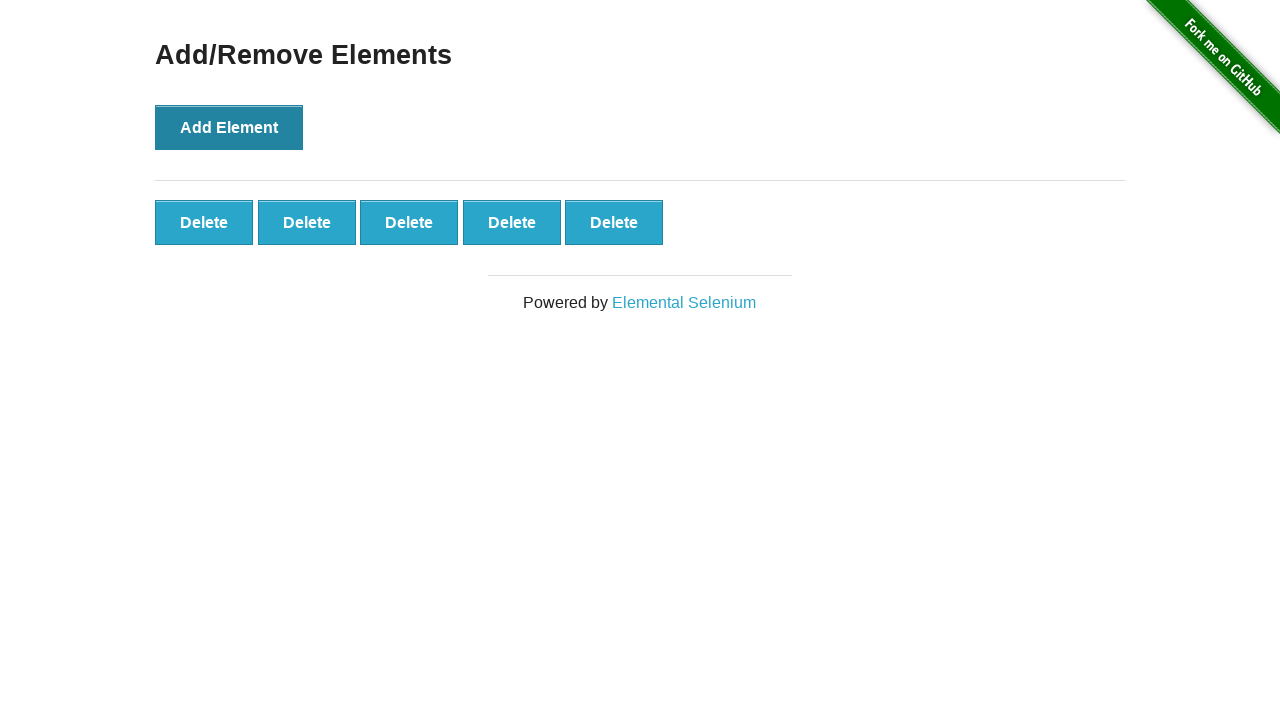